Tests drag and drop functionality by dragging an image element and dropping it into a target box

Starting URL: https://formy-project.herokuapp.com/dragdrop

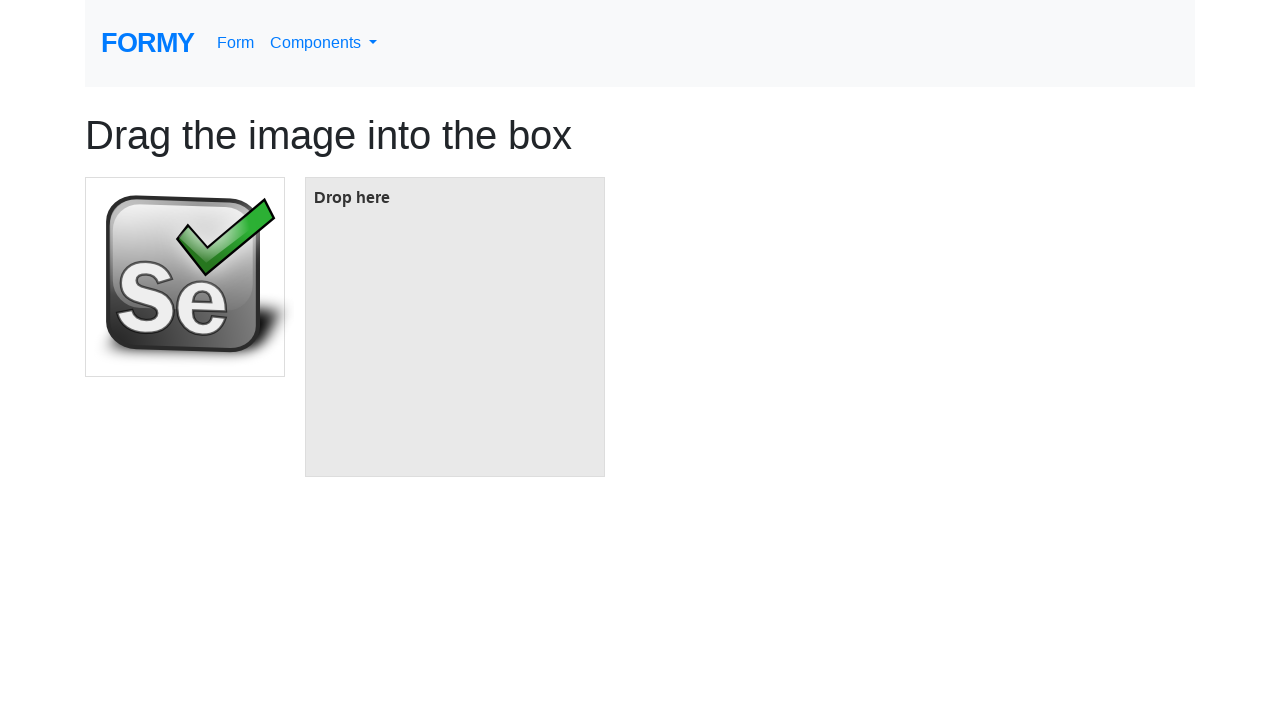

Navigated to drag and drop test page
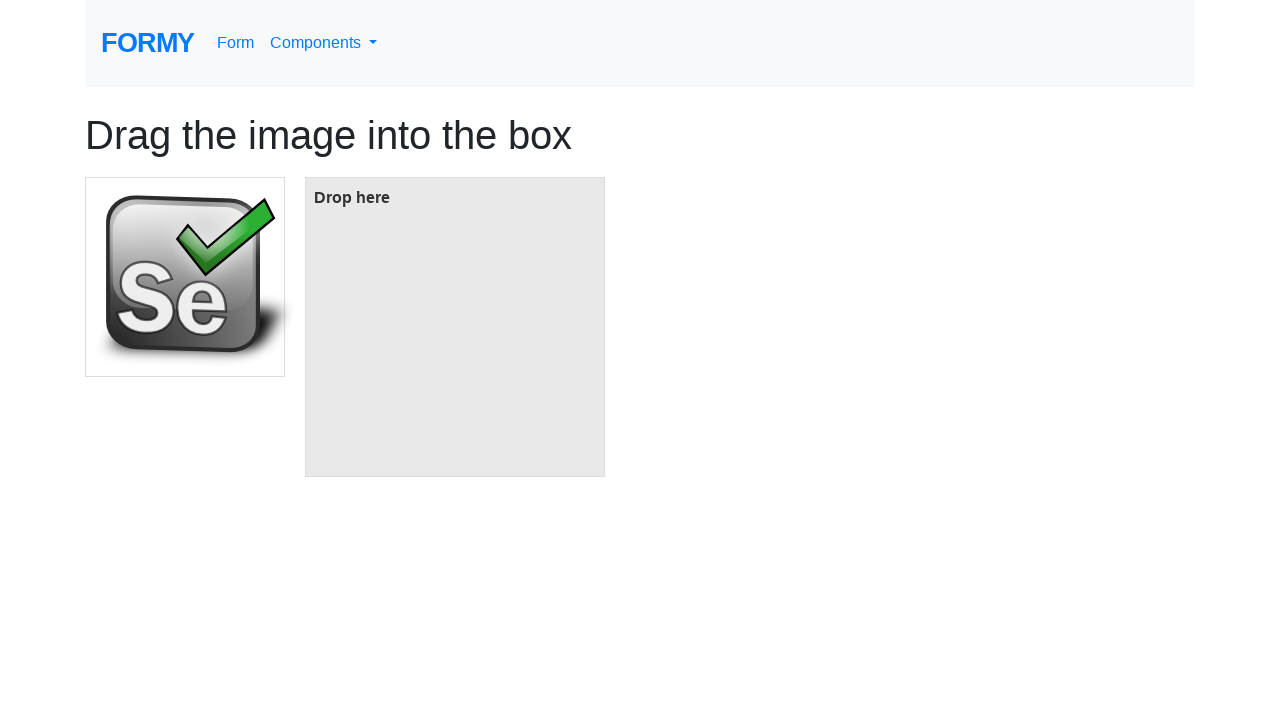

Located the image element to be dragged
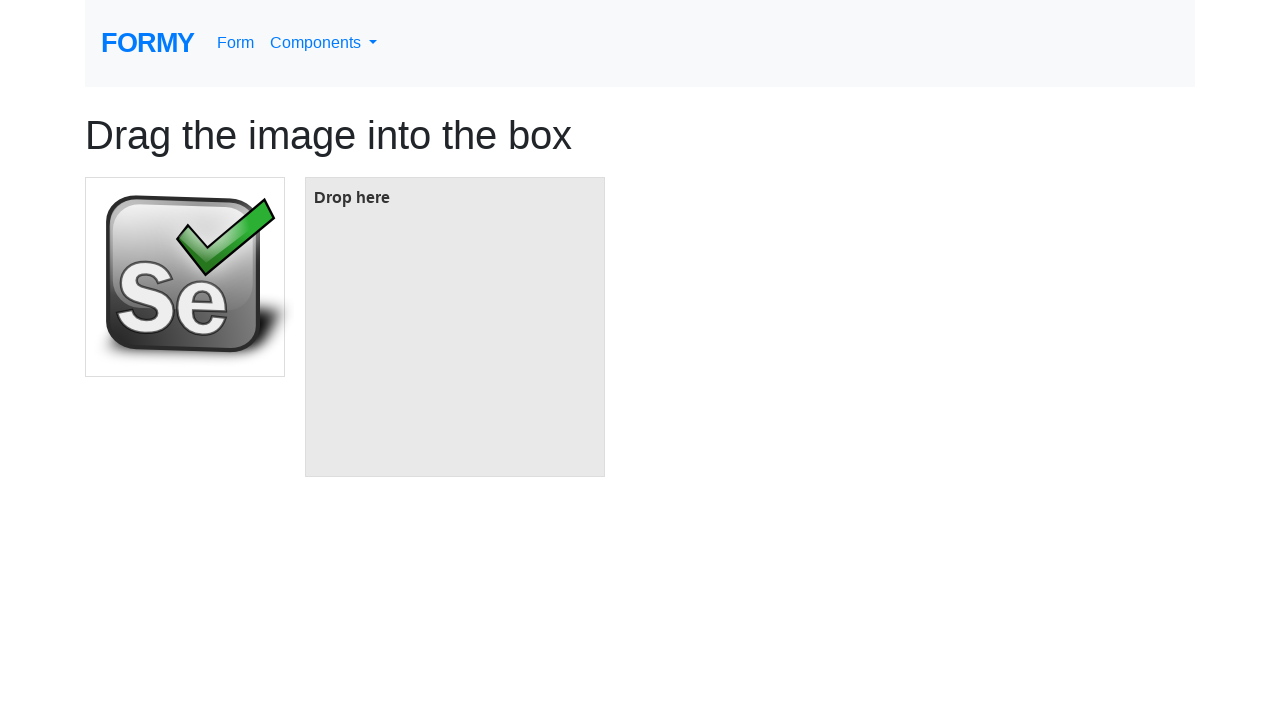

Located the target box for drop
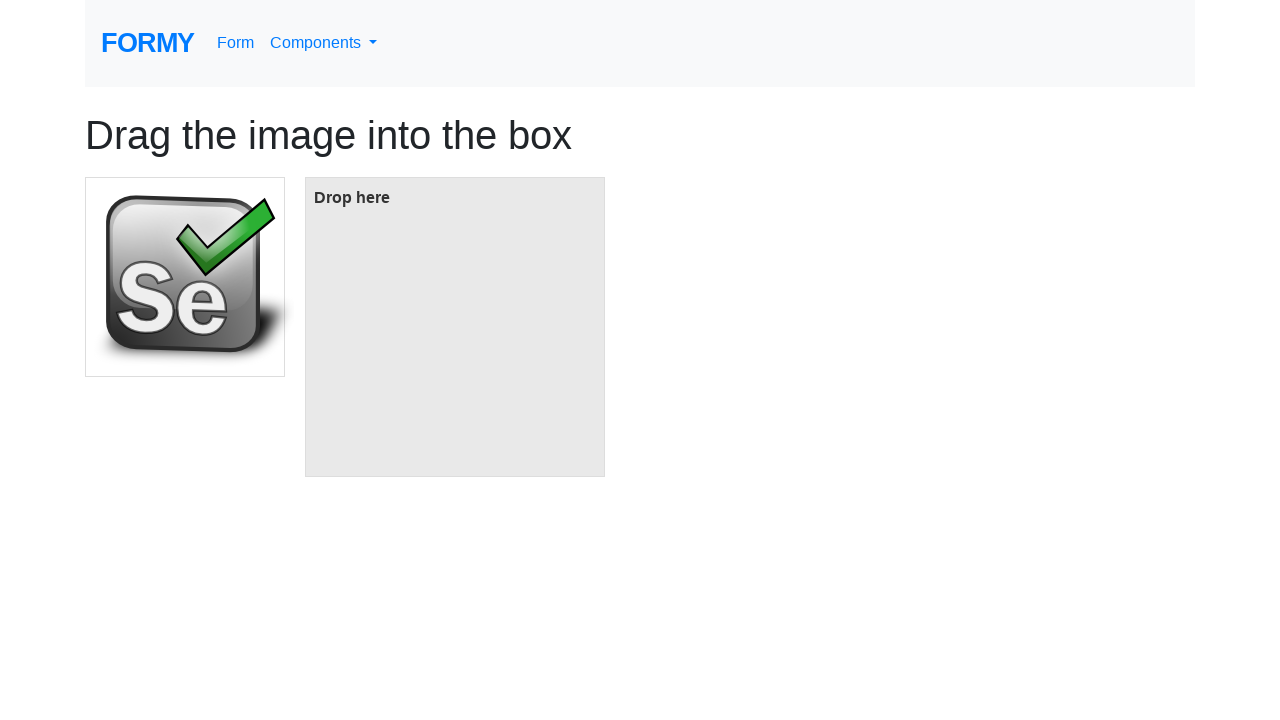

Dragged image element and dropped it into target box at (455, 327)
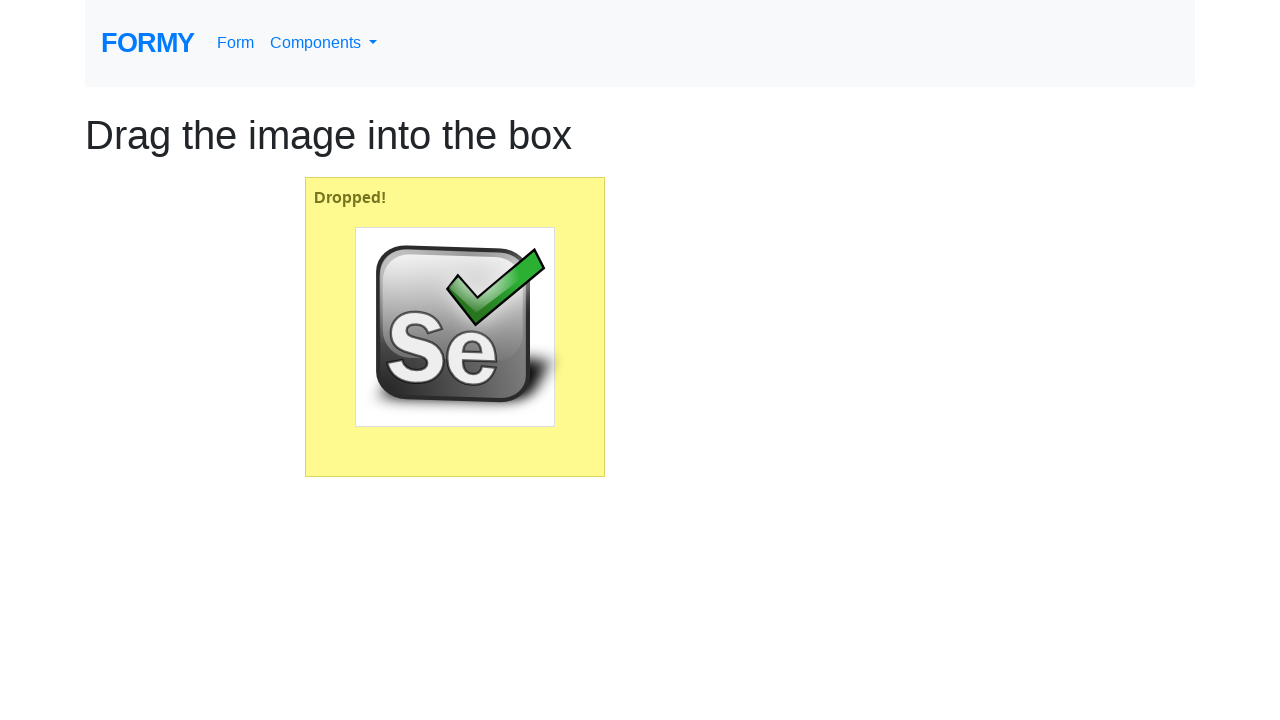

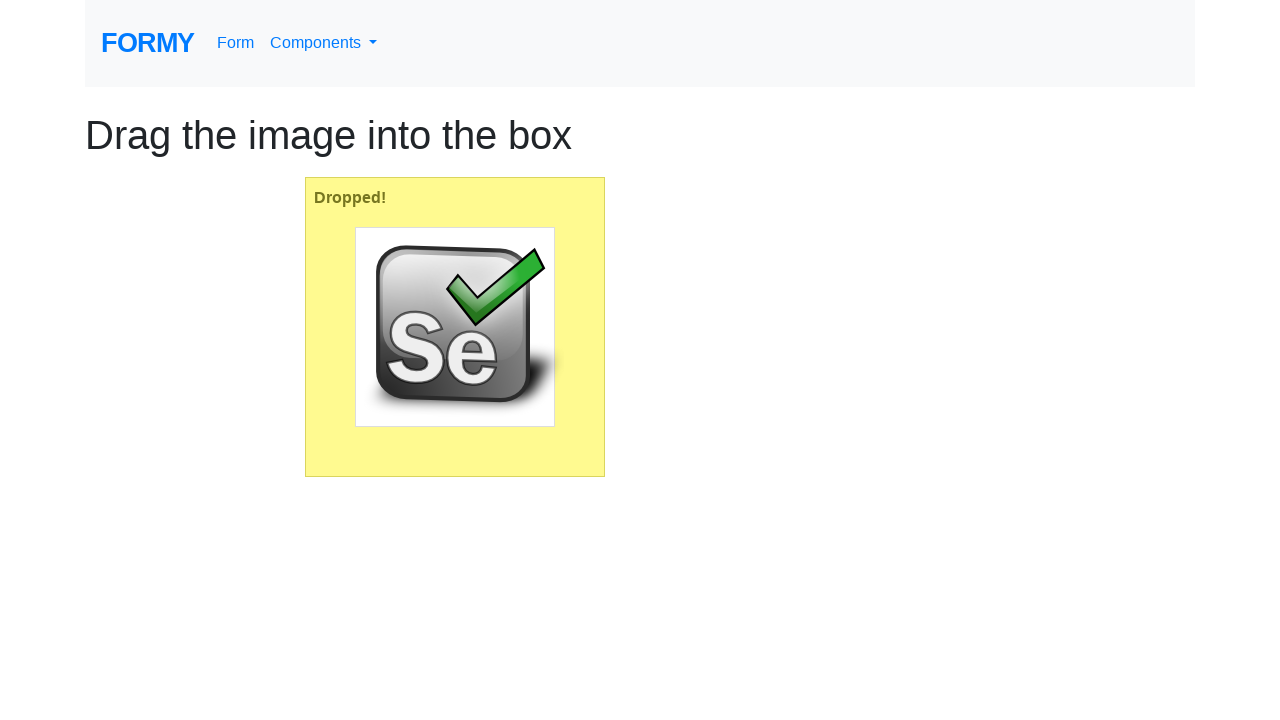